Tests browser zoom functionality by changing zoom levels on a news article page

Starting URL: https://www.thehansindia.com/andhra-pradesh/andhra-pradesh-elephant-electrocuted-to-death-in-chittoor-district-773635

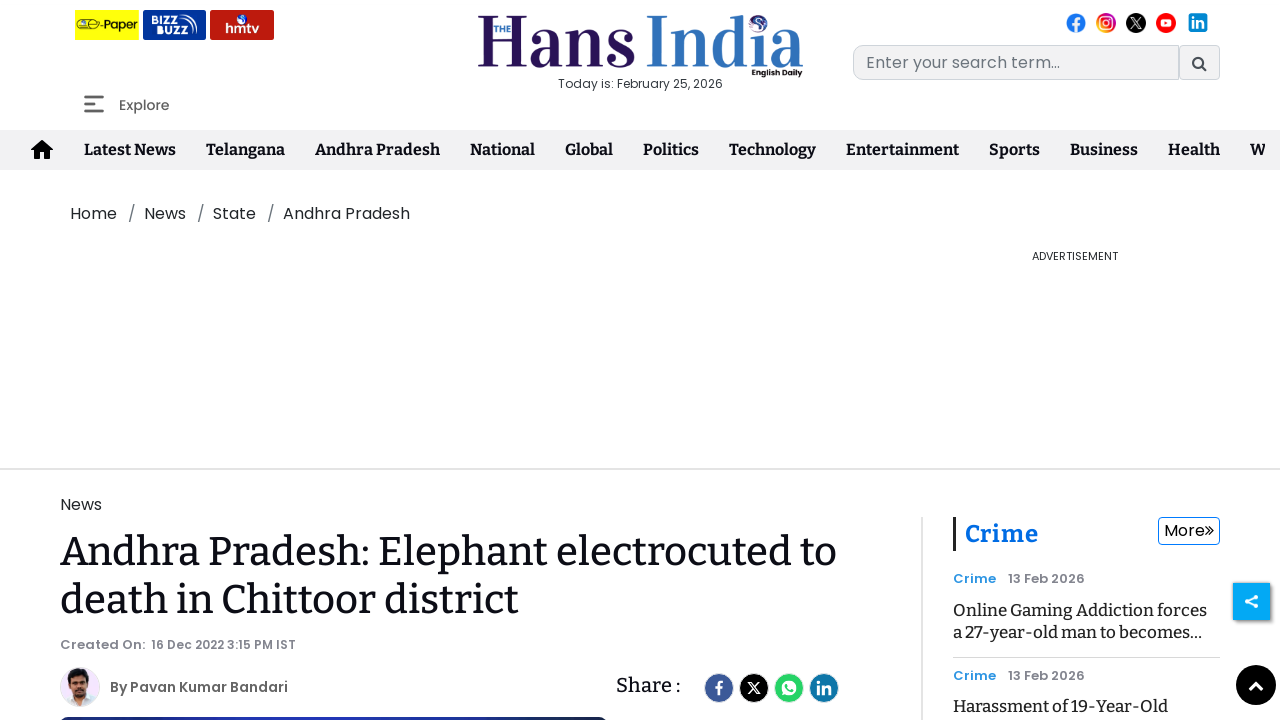

Zoomed out to 10% on news article page
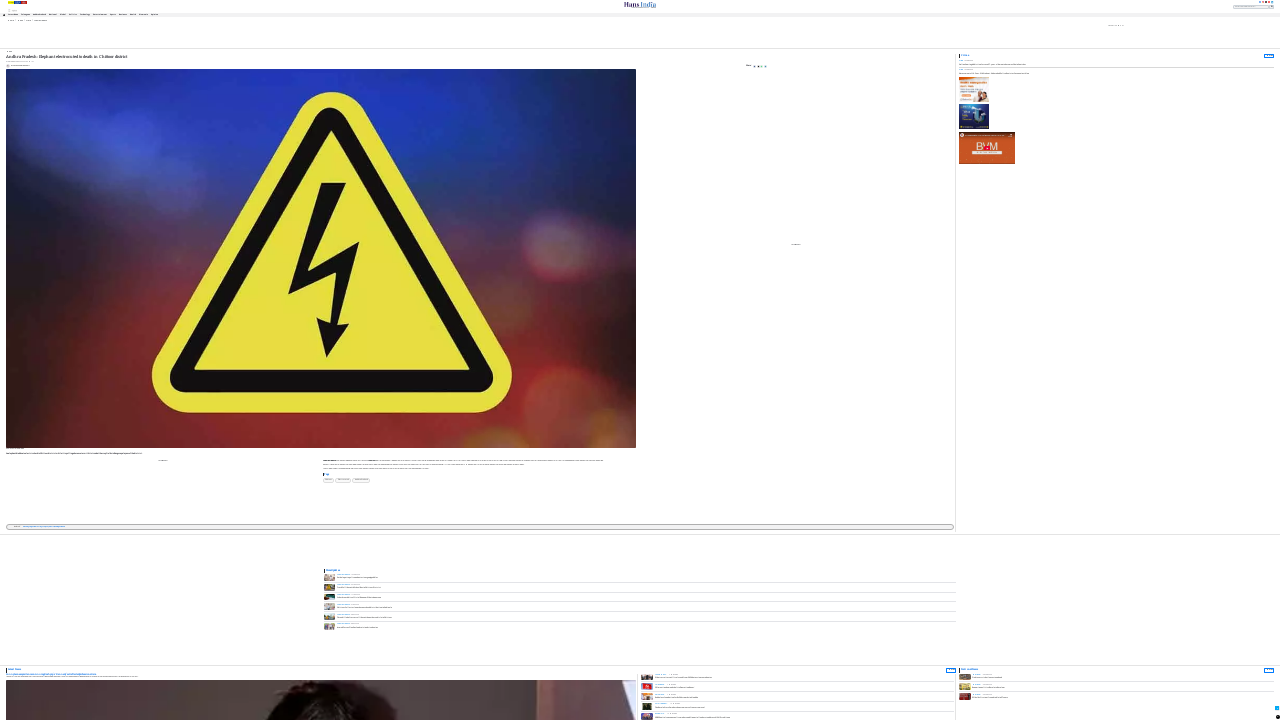

Waited 500ms for zoom out to render
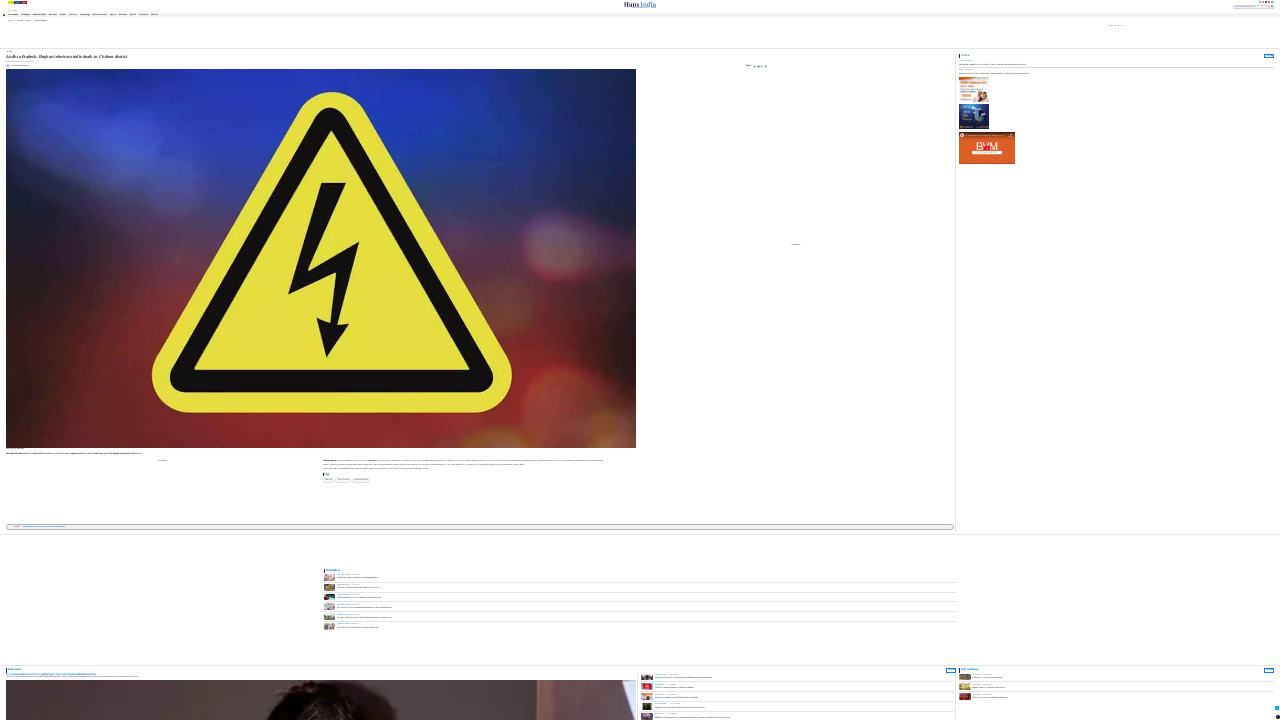

Reset zoom to 100% (normal)
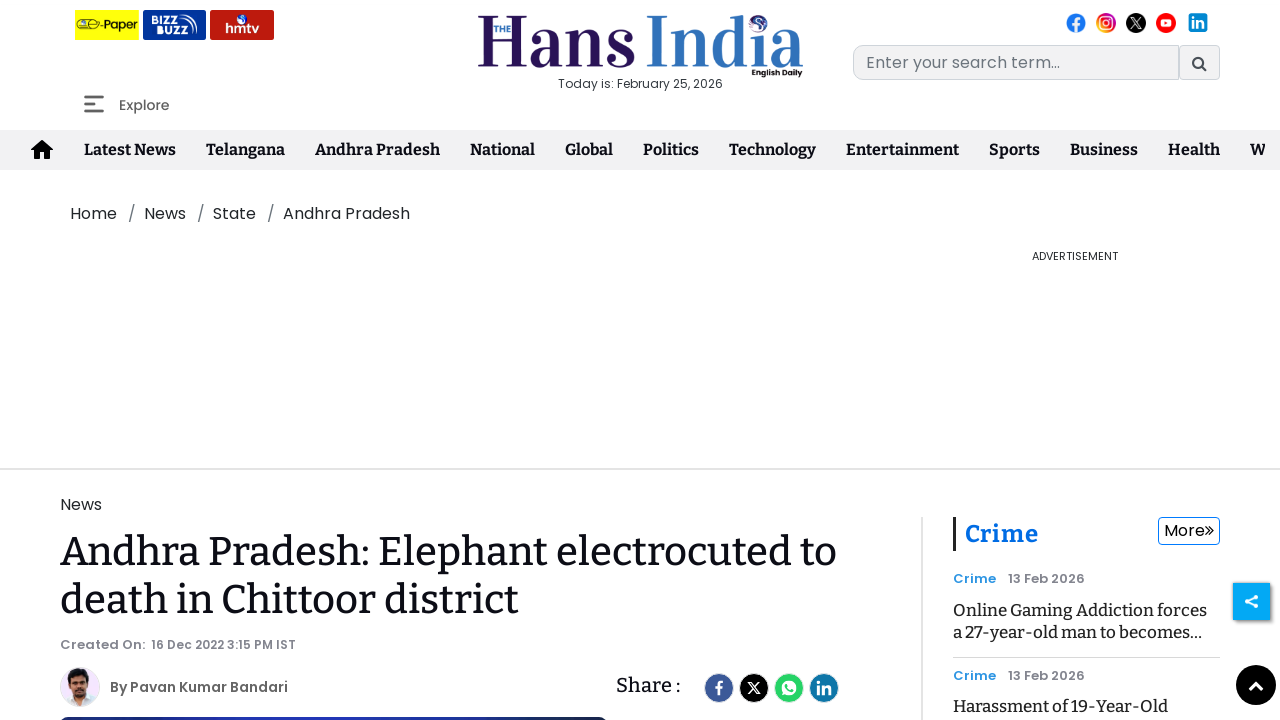

Waited 500ms for zoom reset to render
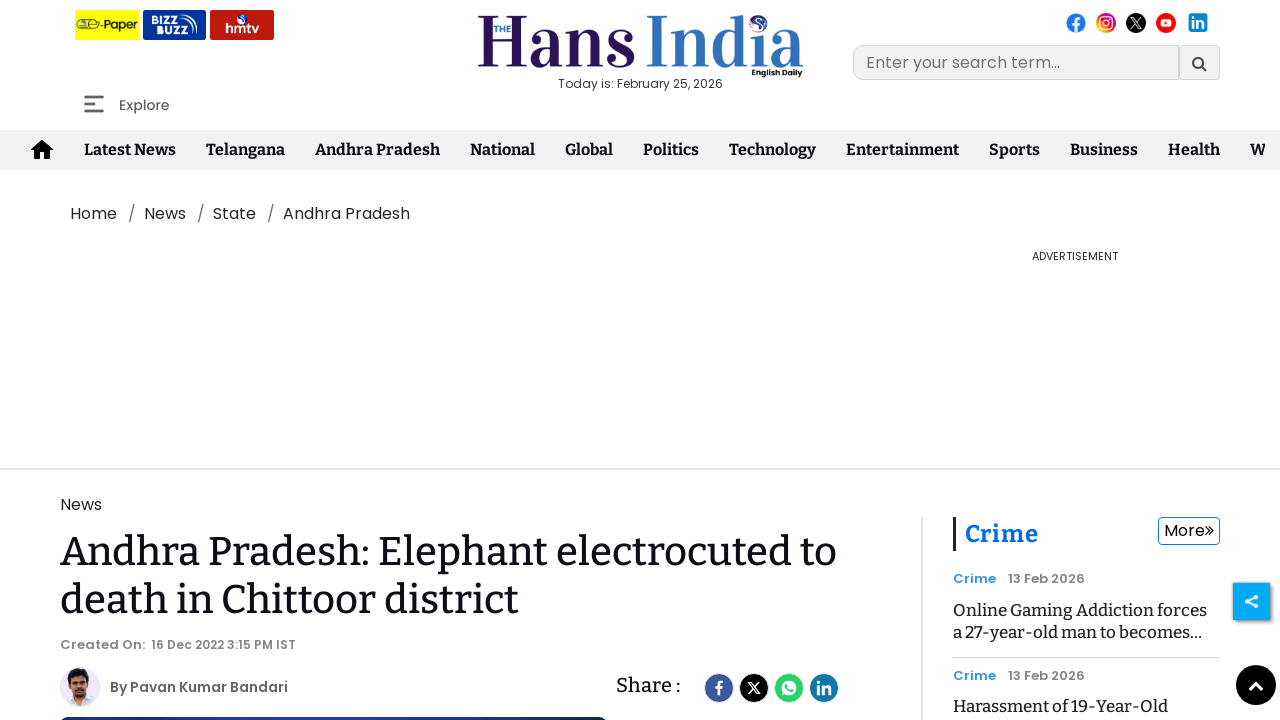

Zoomed in to 1500% on news article page
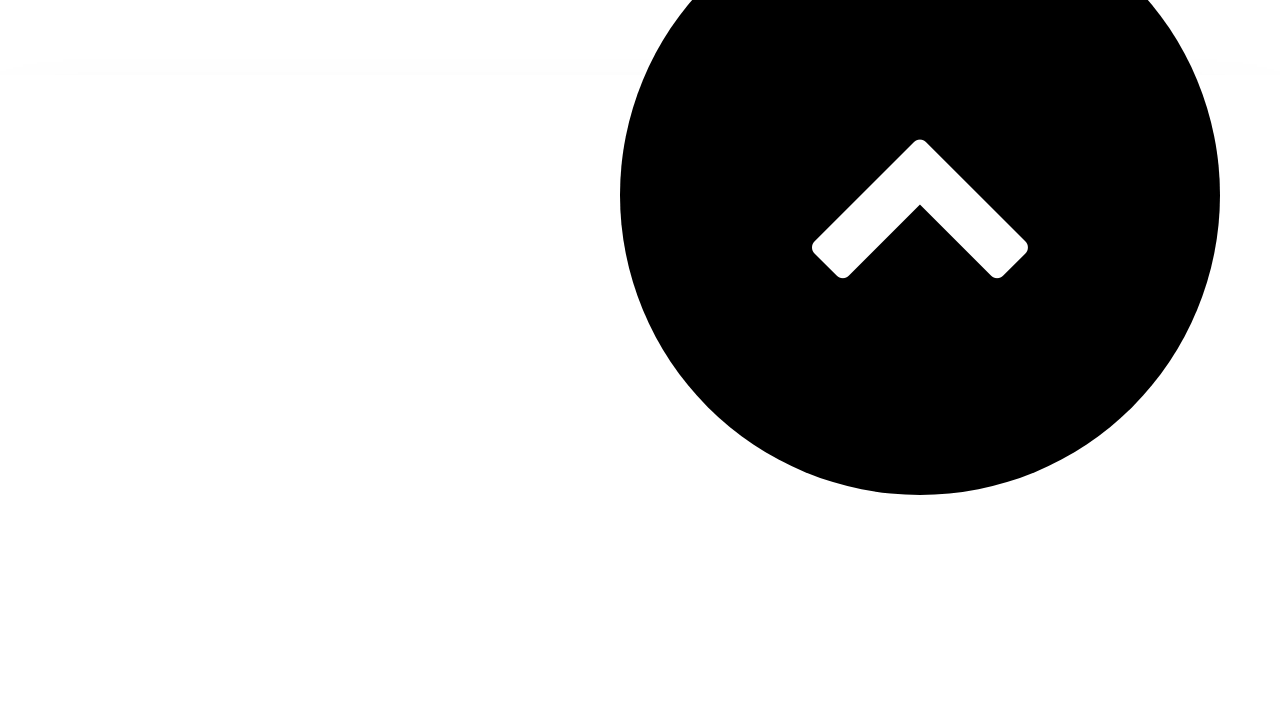

Waited 500ms for zoom in to render
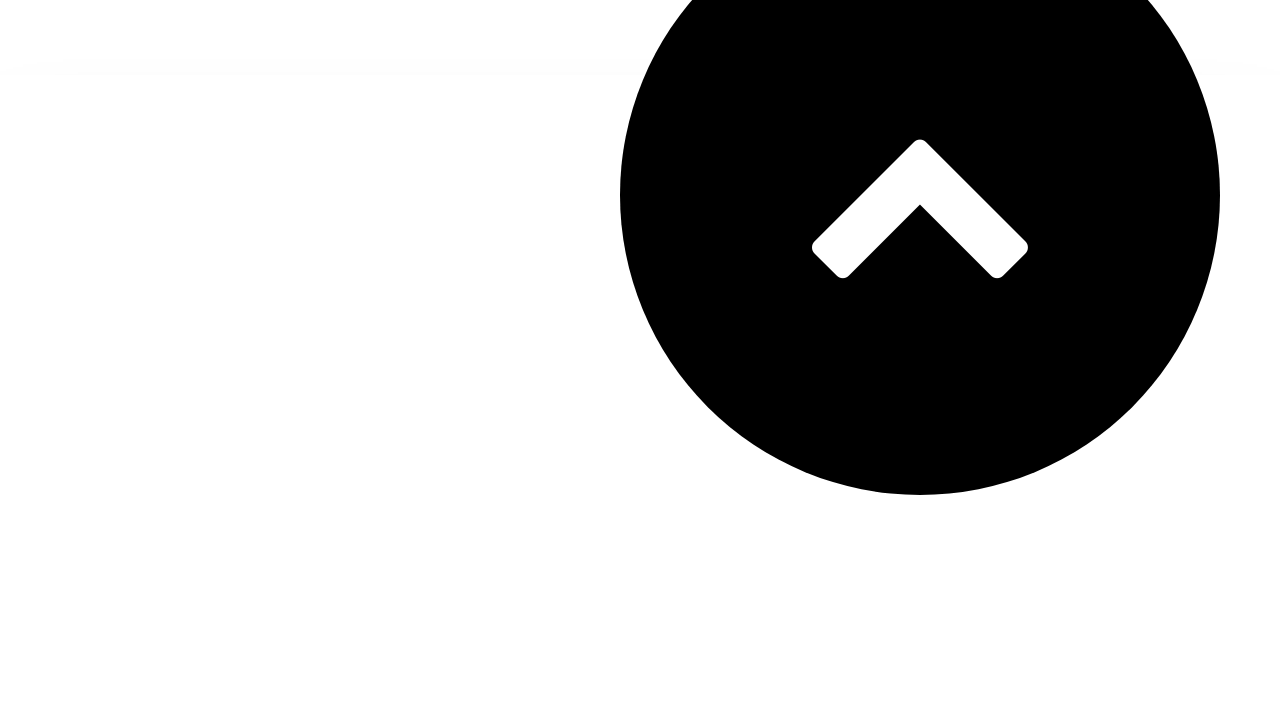

Reset zoom back to 100% (normal) - test complete
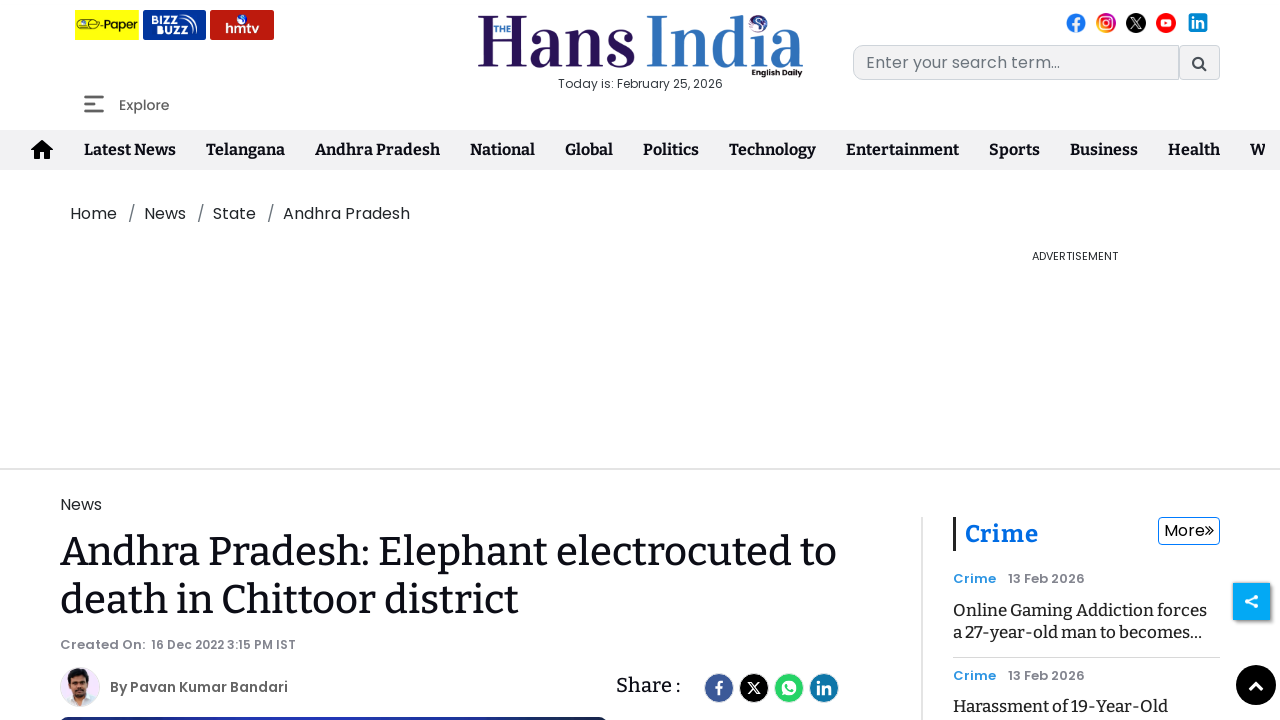

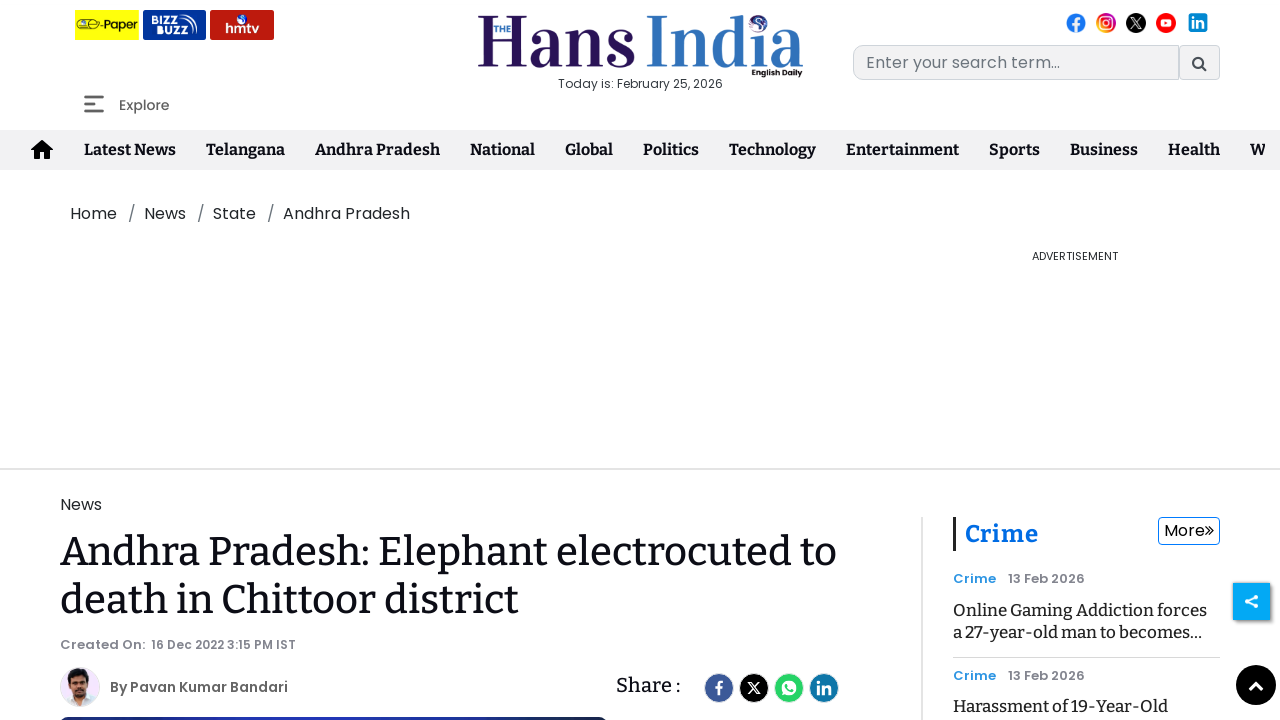